Tests the age form by entering a name and age, submitting the form, and verifying the result message

Starting URL: https://kristinek.github.io/site/examples/age

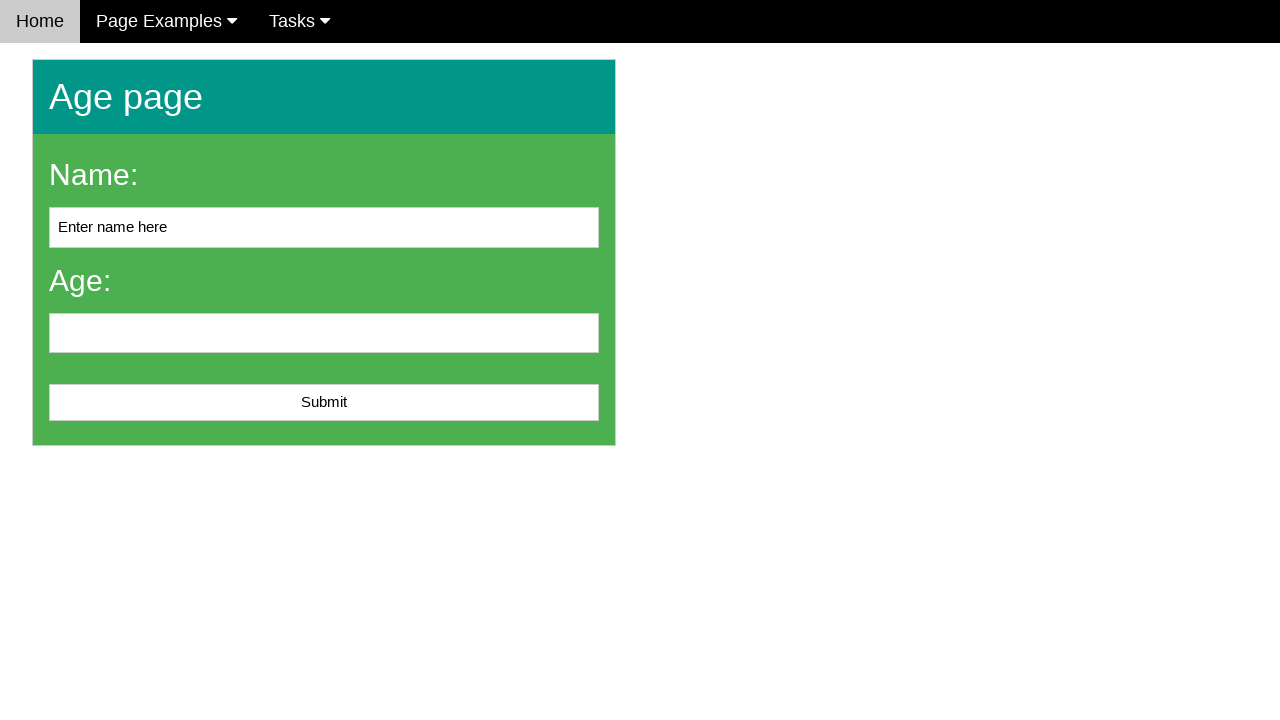

Filled name field with 'John Smith' on #name
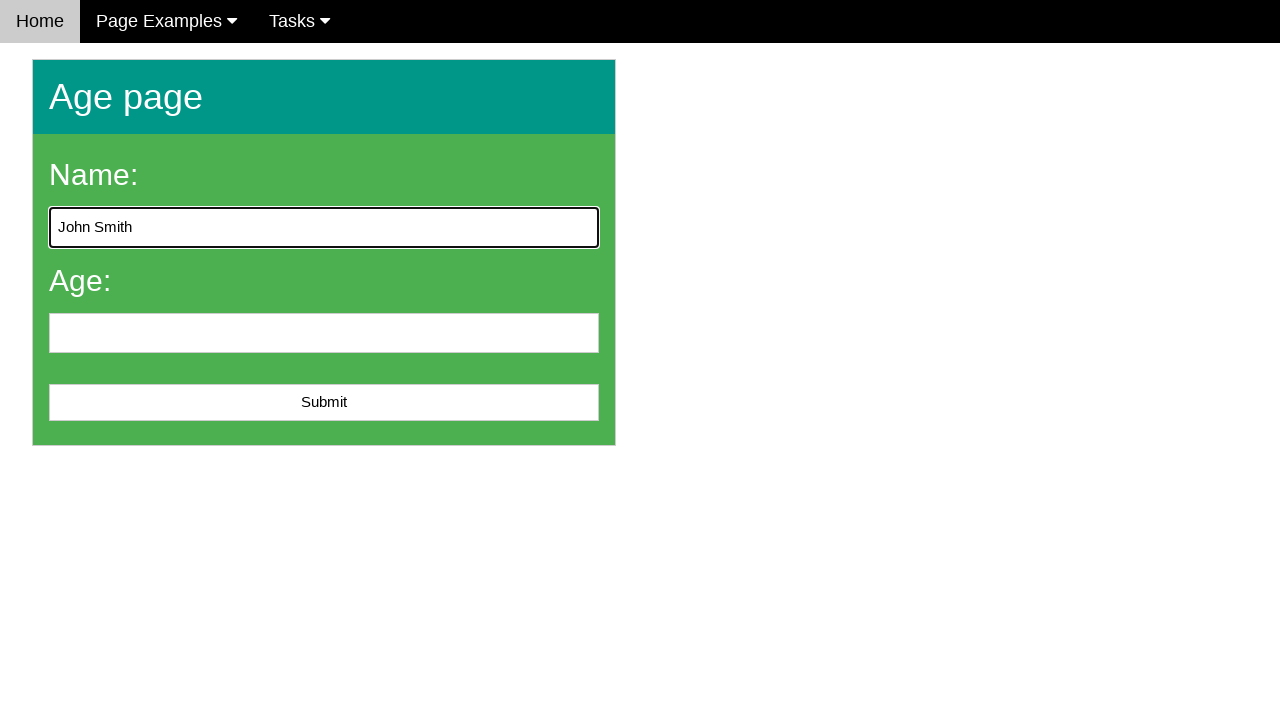

Filled age field with '25' on #age
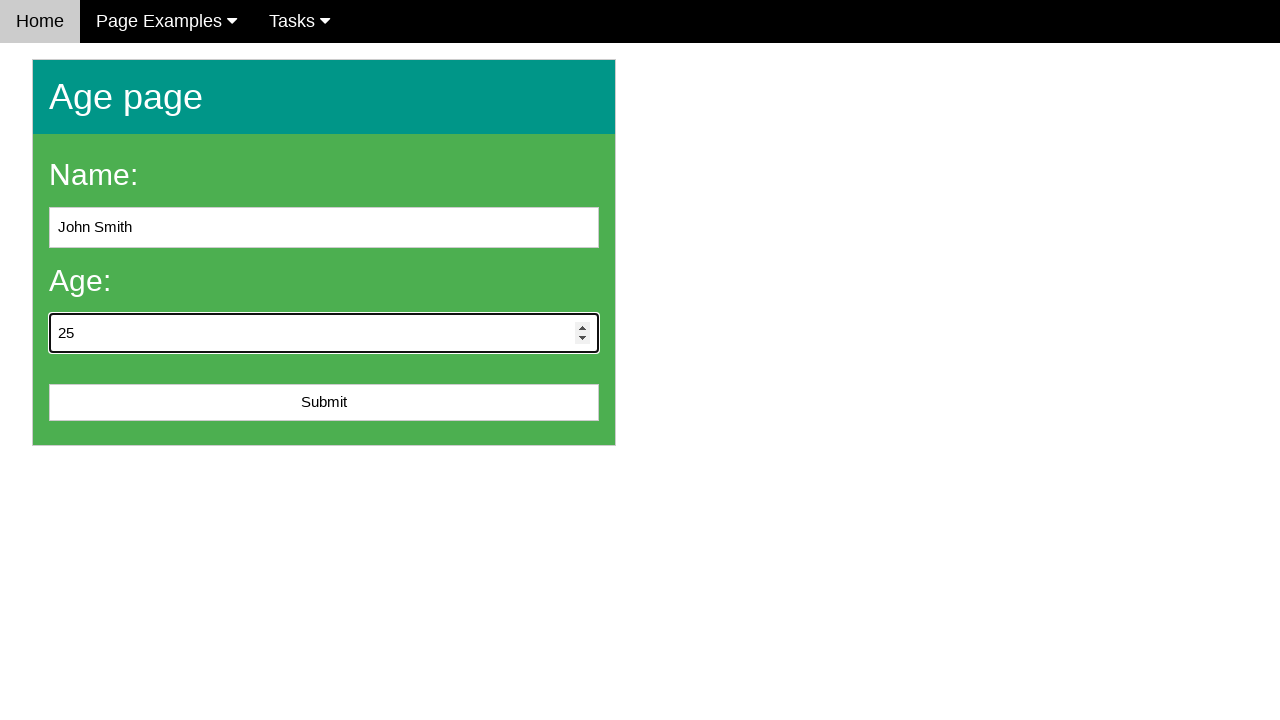

Clicked submit button at (324, 403) on #submit
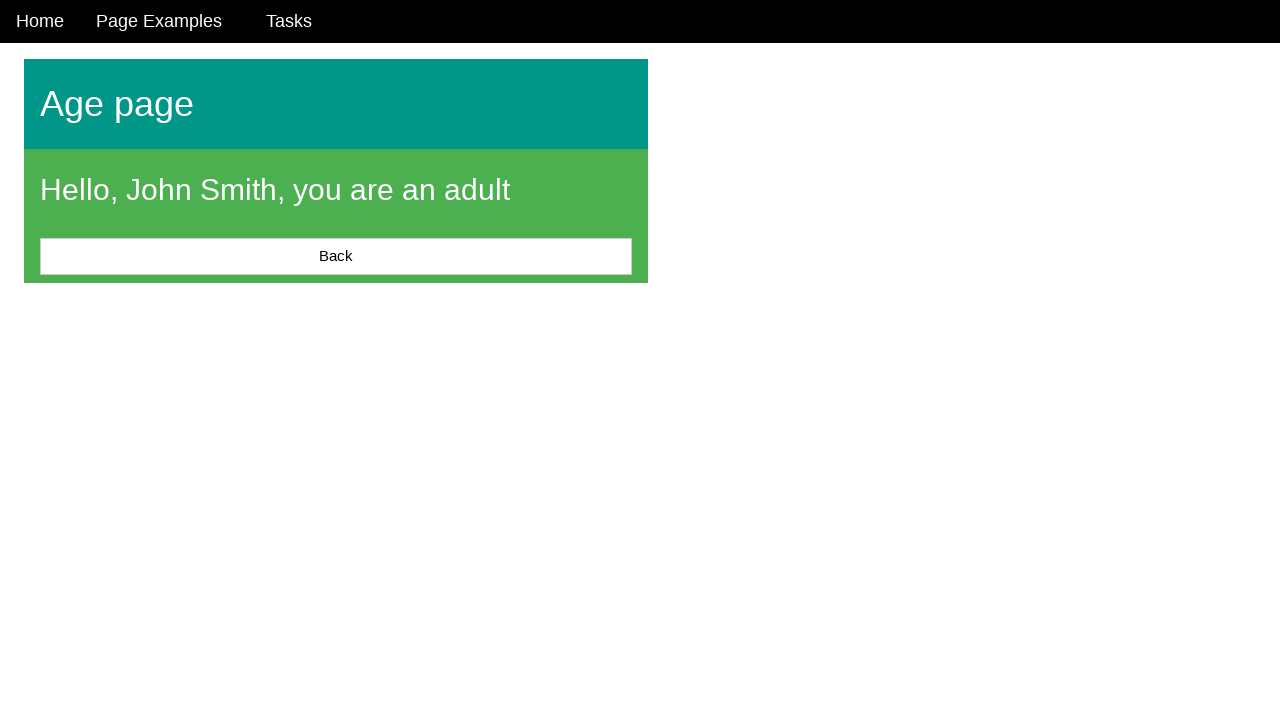

Located message element
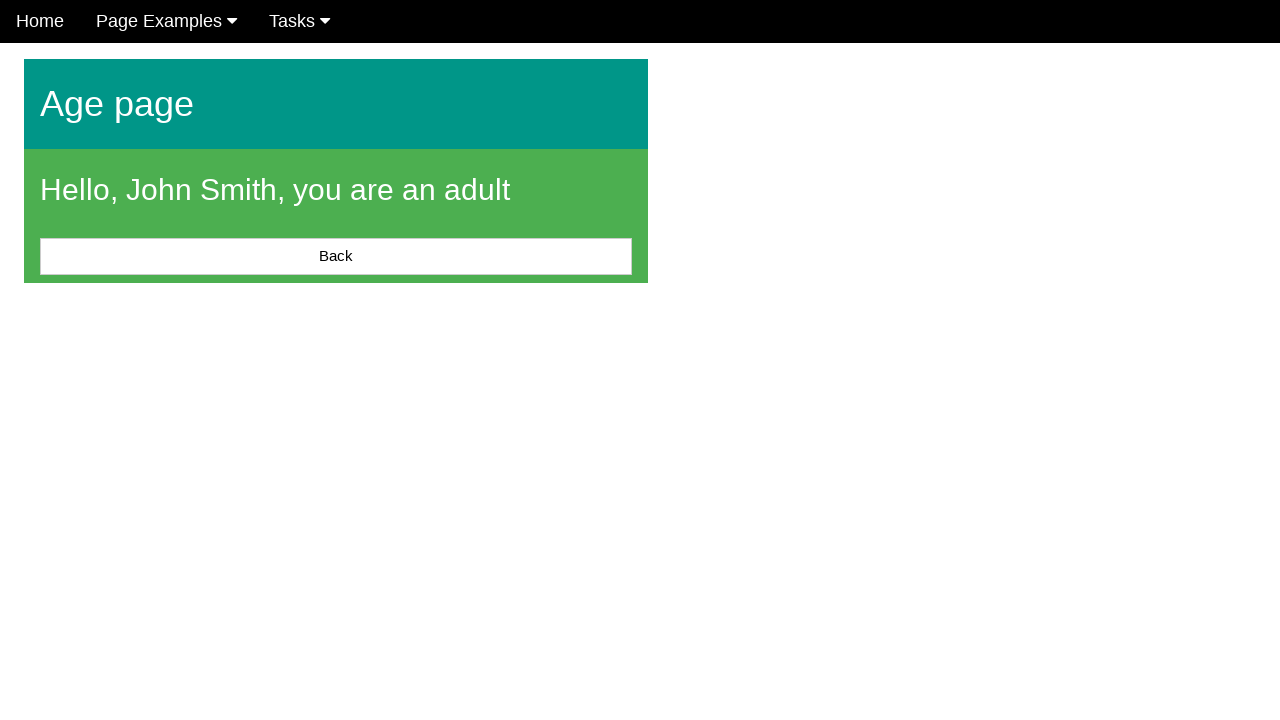

Verified result message is displayed
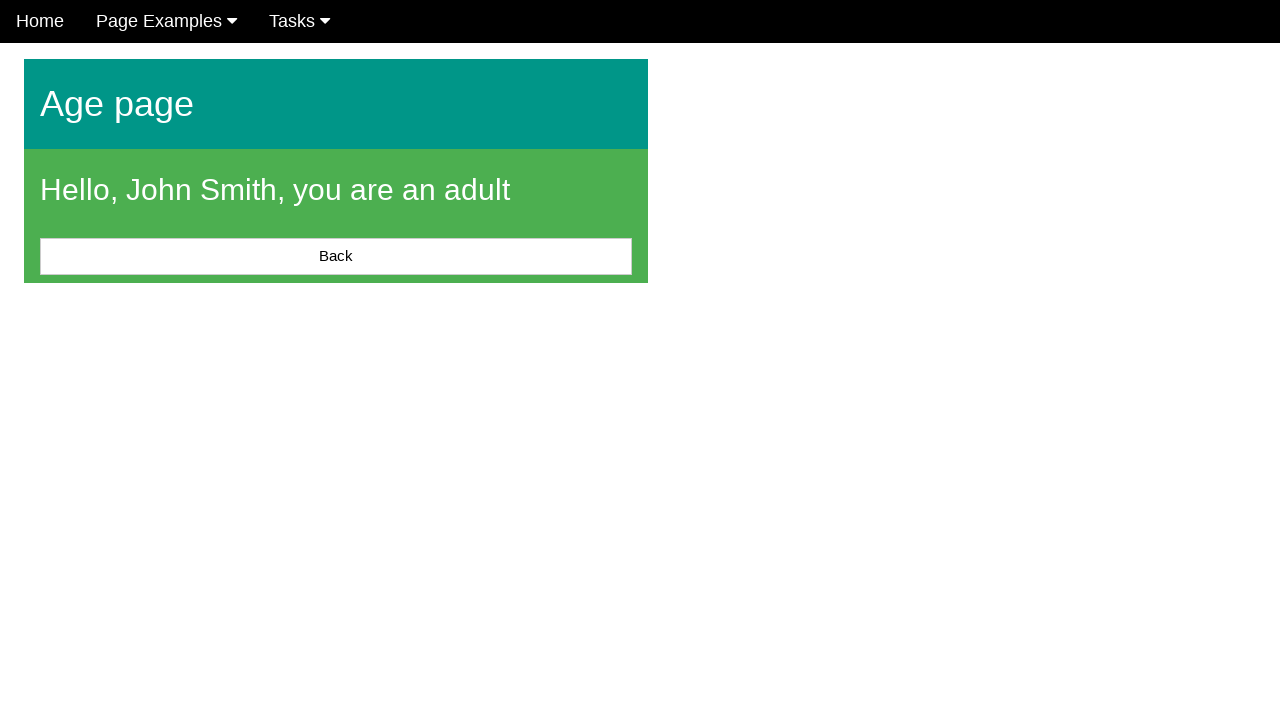

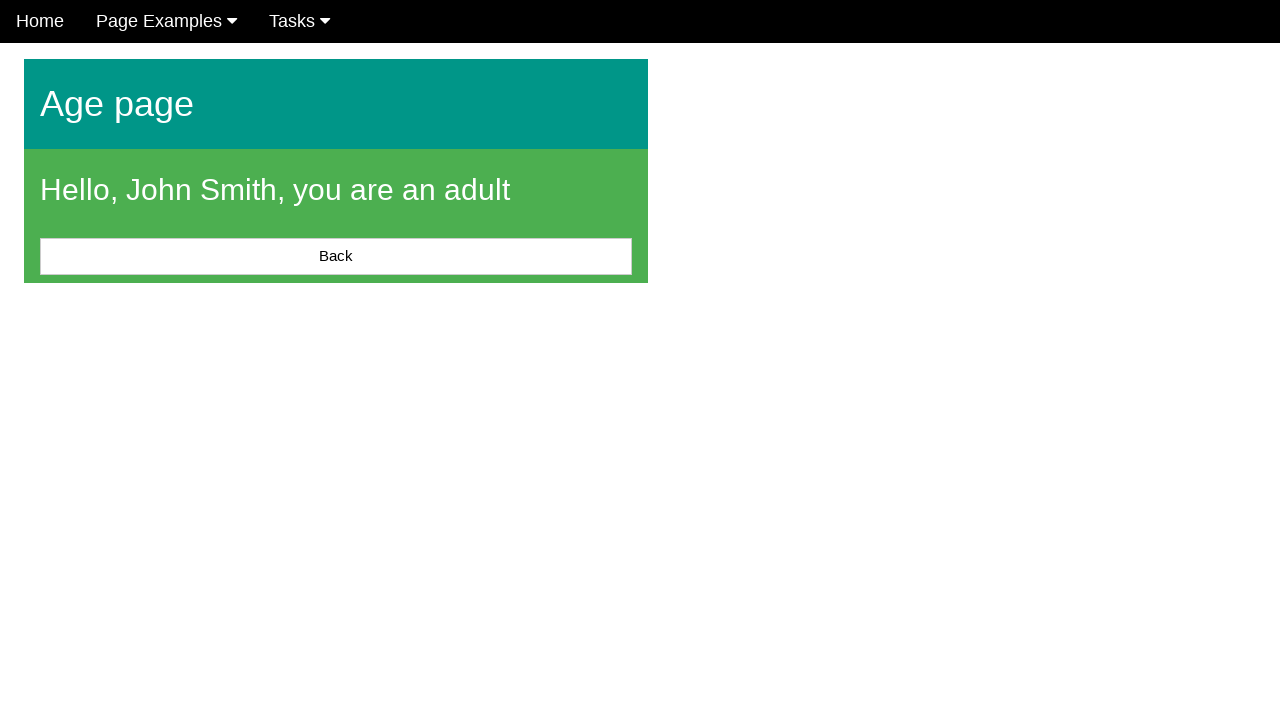